Tests the judicial precedent search functionality by selecting a precedent type, filling in a date range, selecting a court, and submitting the search form to view results.

Starting URL: https://judgment.judicial.gov.tw/FJUD/Default_AD.aspx

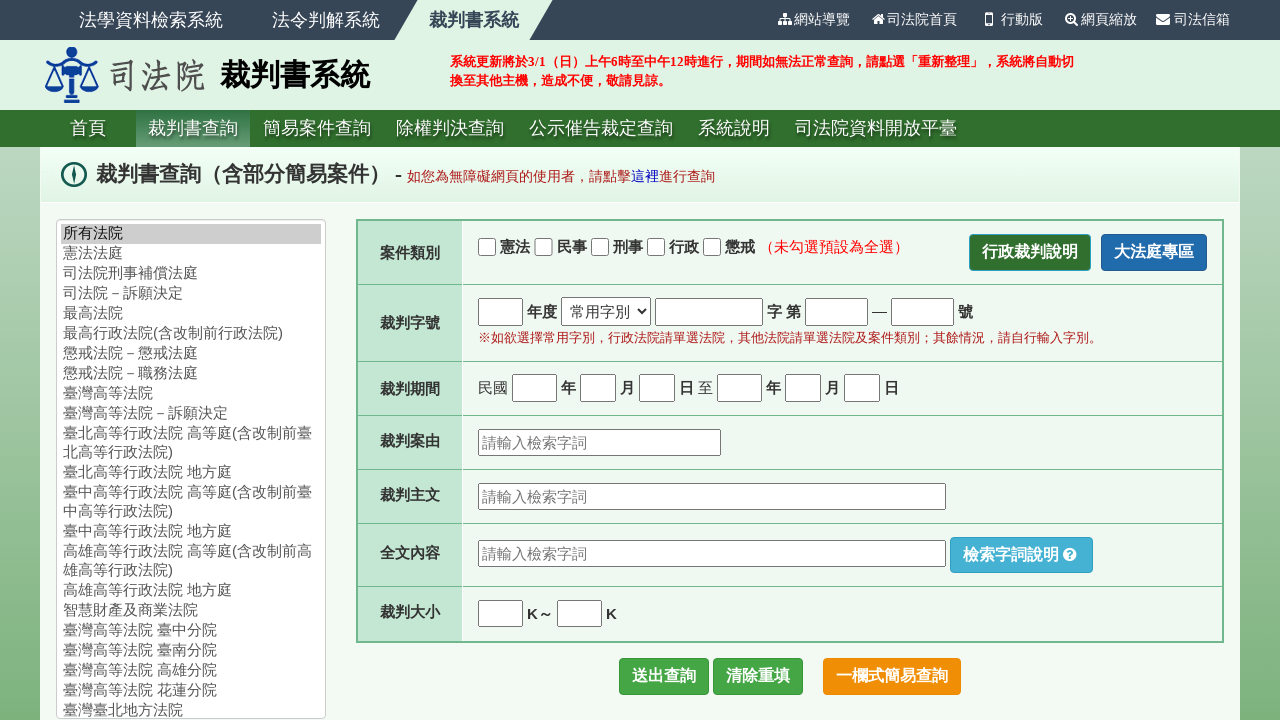

Selected precedent type by clicking radio button at (600, 247) on xpath=//*[@id='vtype_M']/input
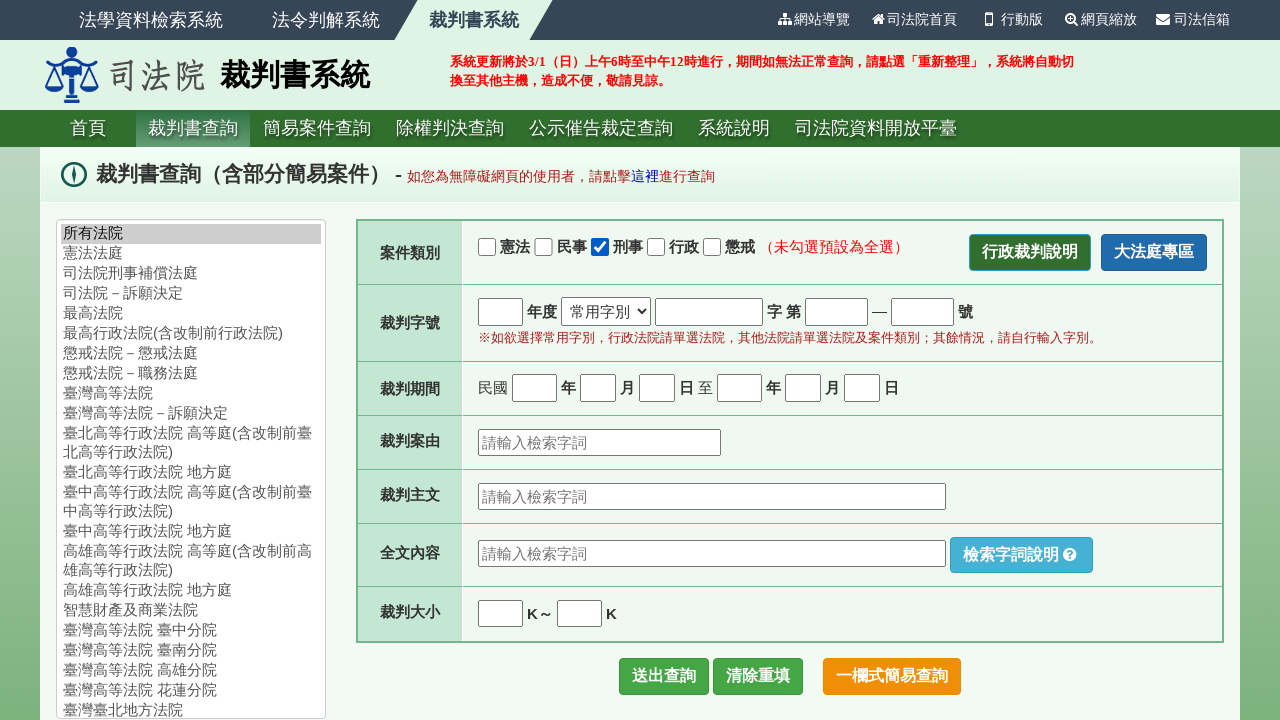

Filled start year field with '113' on input[name='dy1']
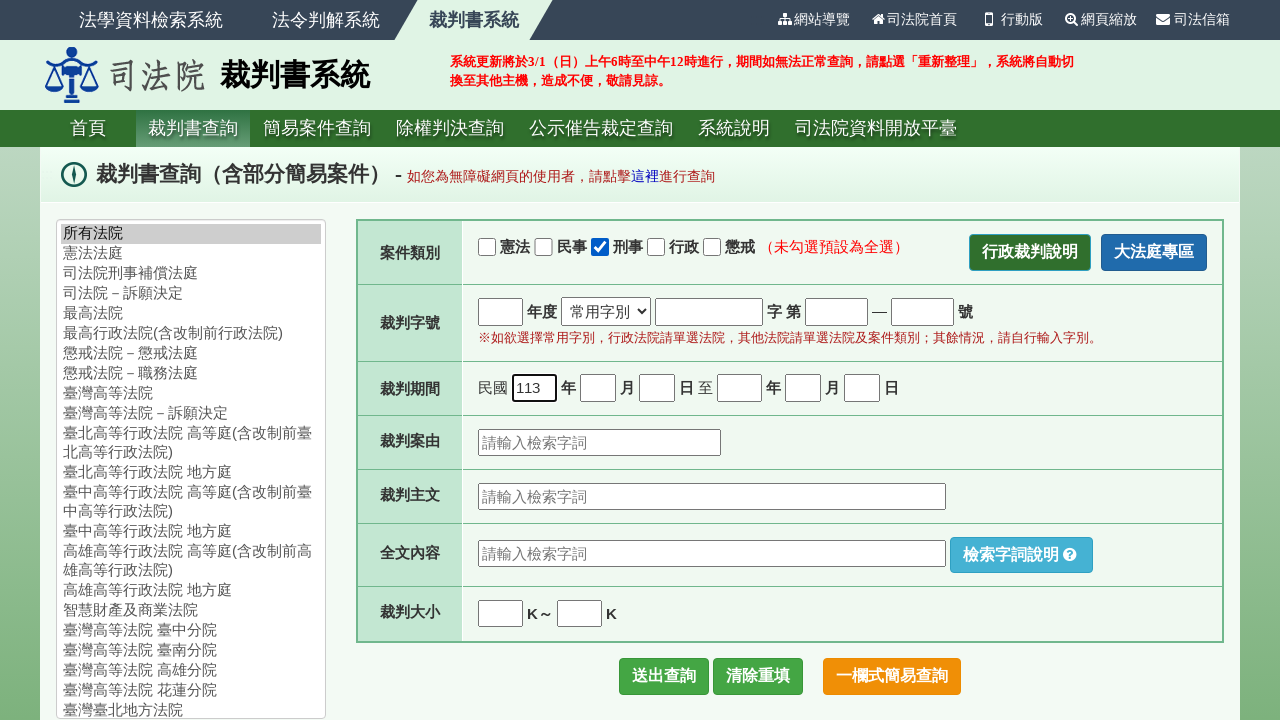

Filled start month field with '7' on input[name='dm1']
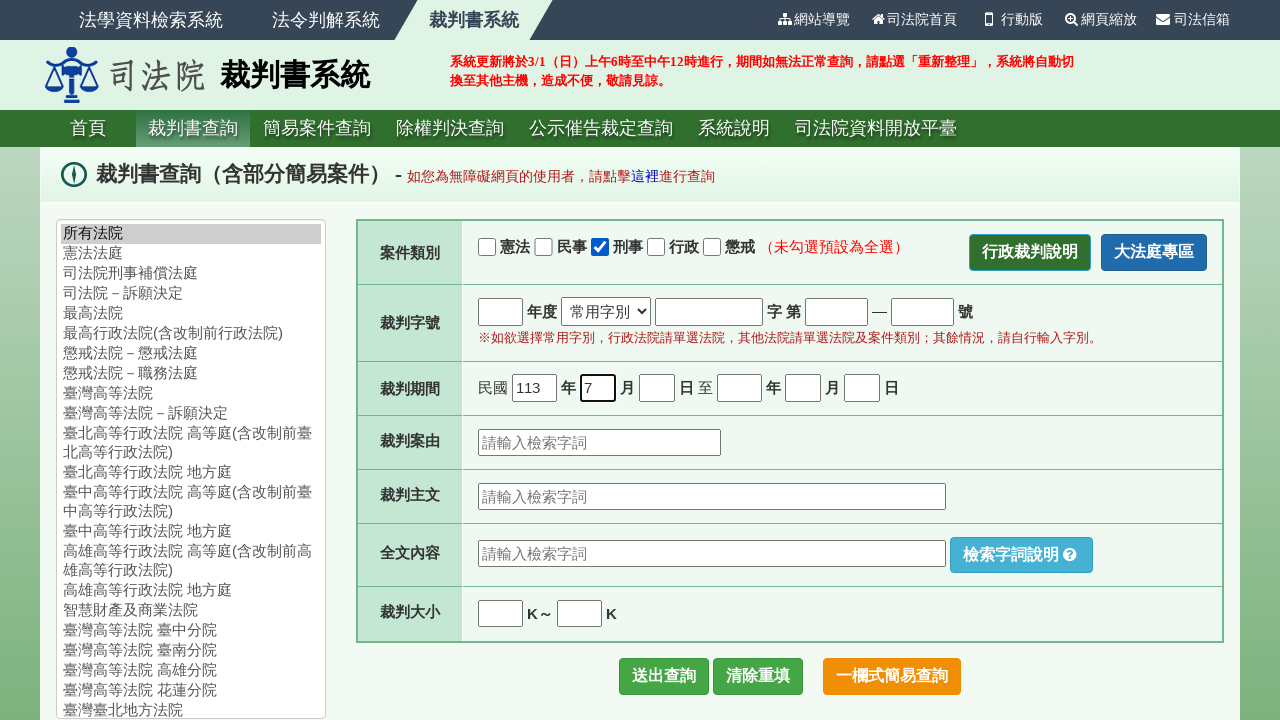

Filled start day field with '16' on input[name='dd1']
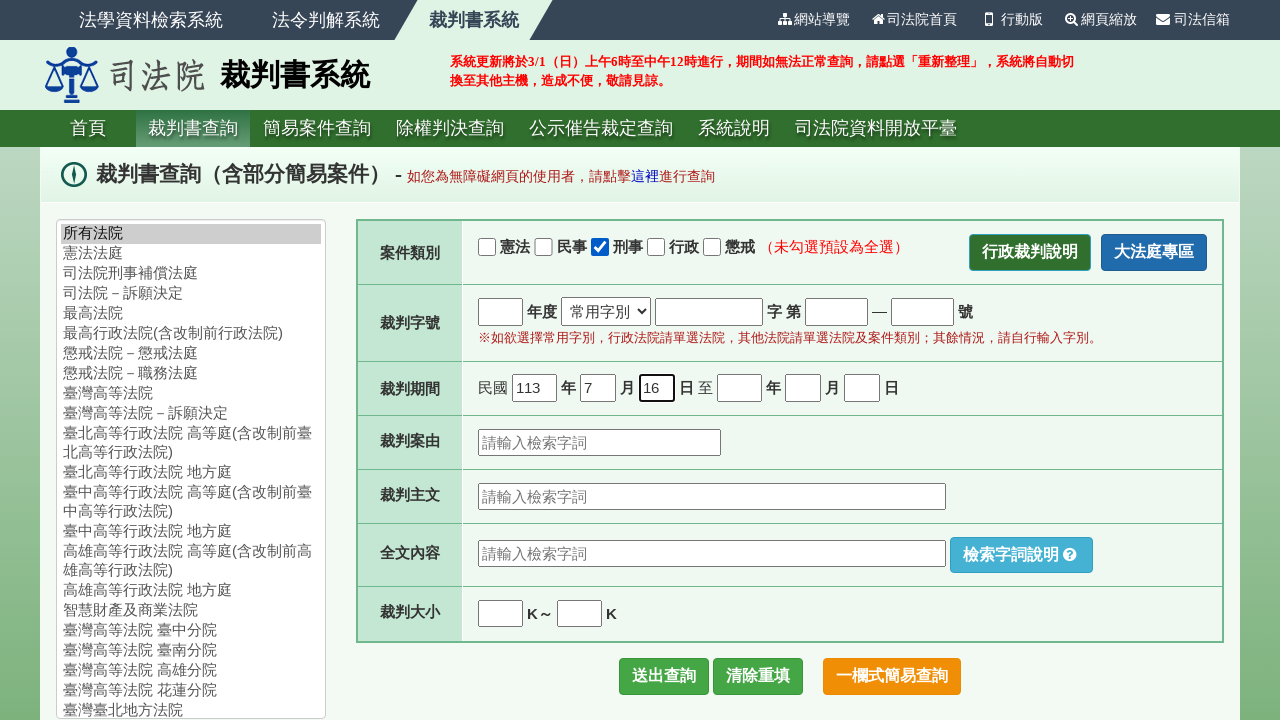

Filled end year field with '113' on input[name='dy2']
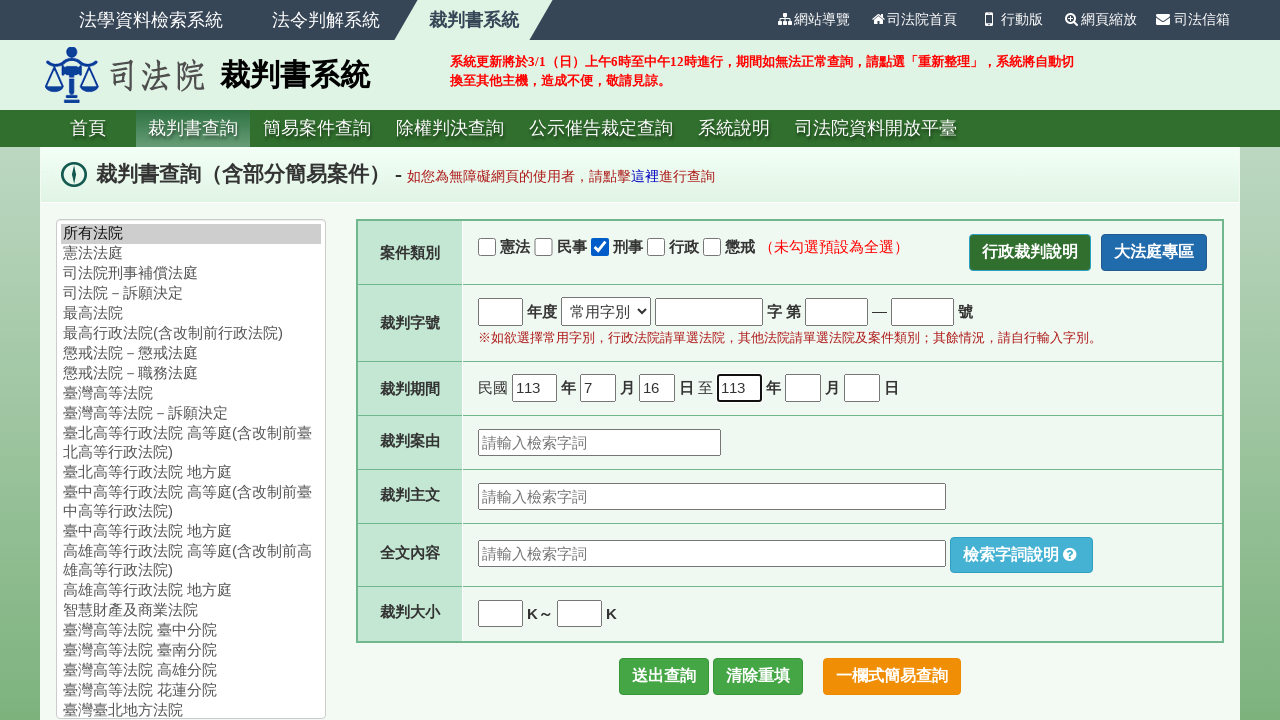

Filled end month field with '7' on input[name='dm2']
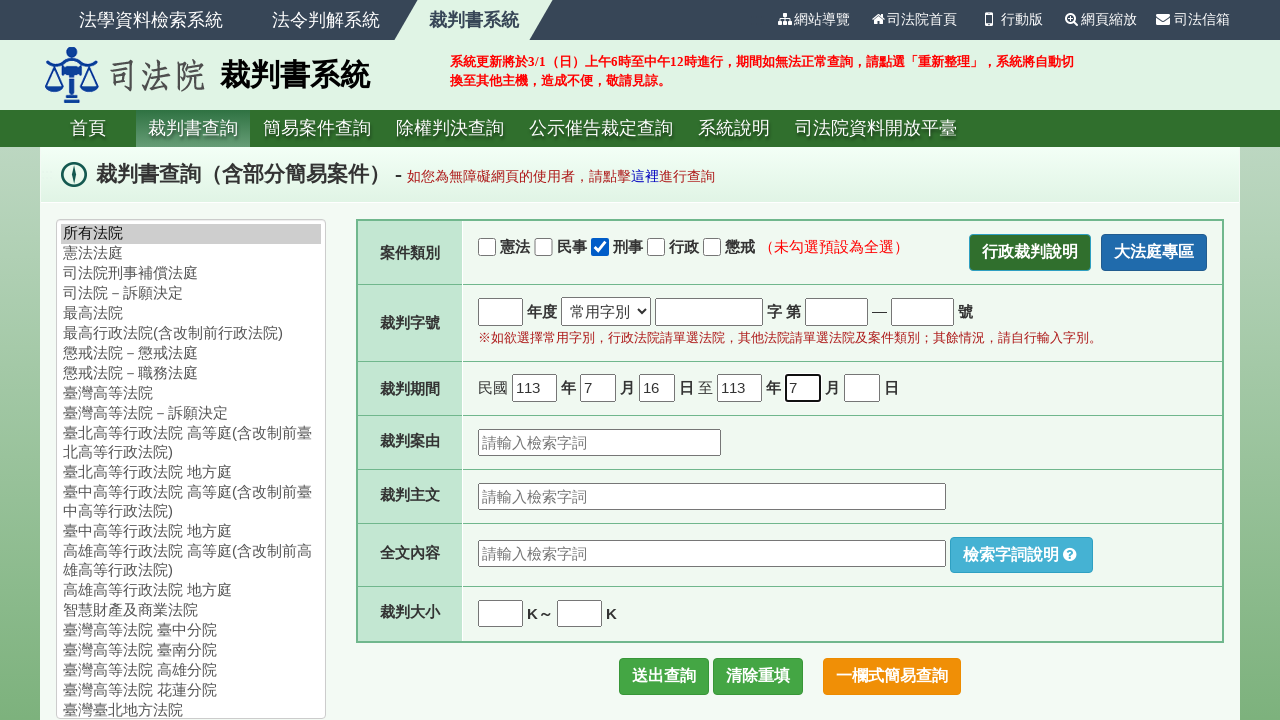

Filled end day field with '30' on input[name='dd2']
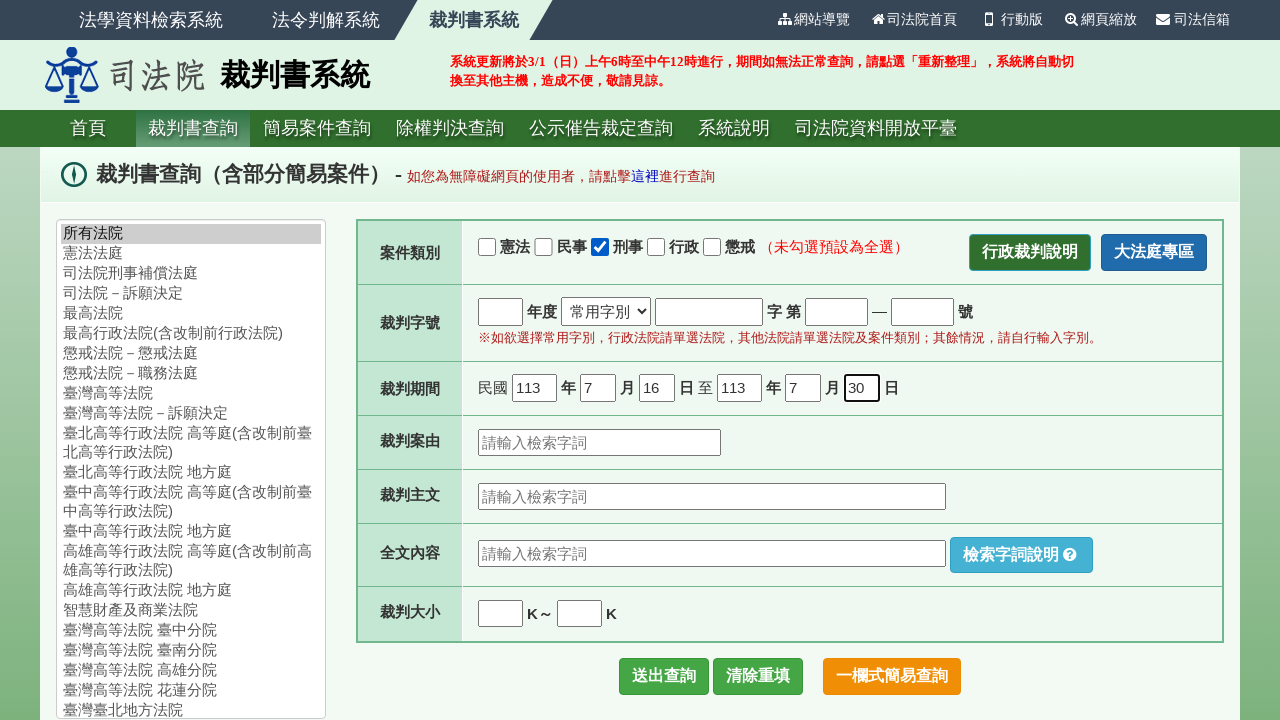

Selected court from dropdown (22nd option) on #jud_court
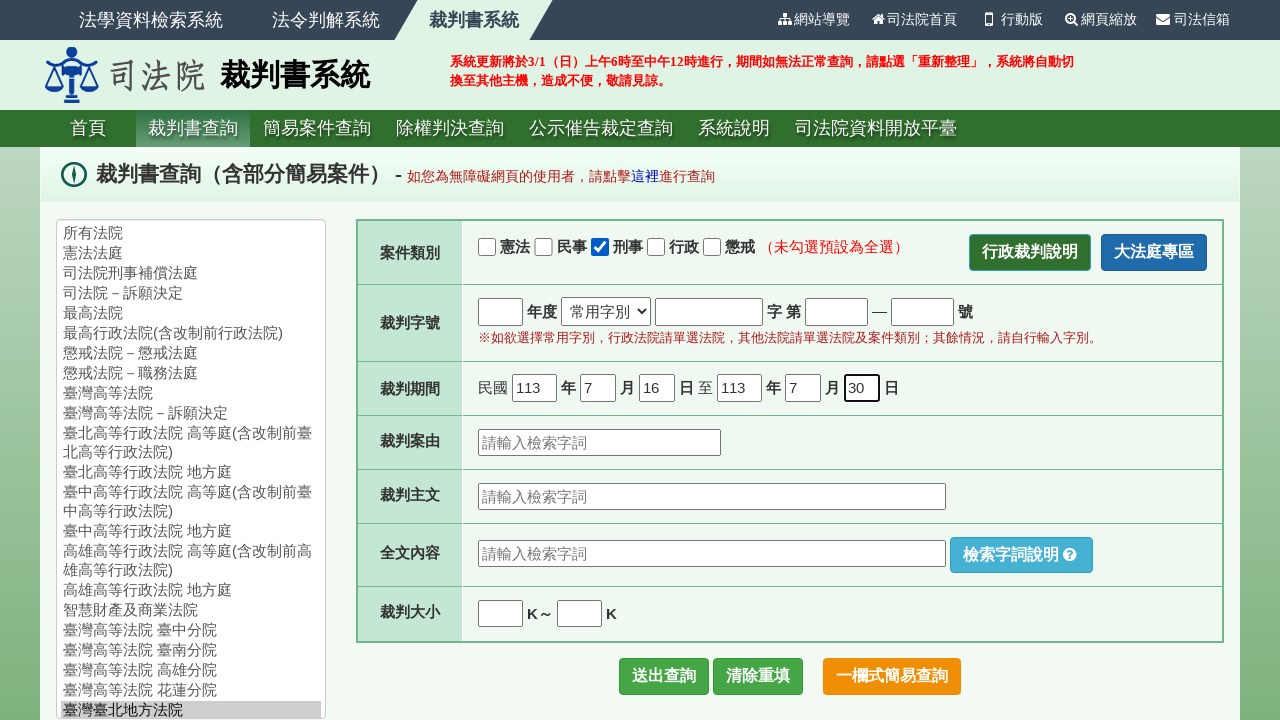

Clicked search button to submit form at (664, 676) on input[name='ctl00$cp_content$btnQry']
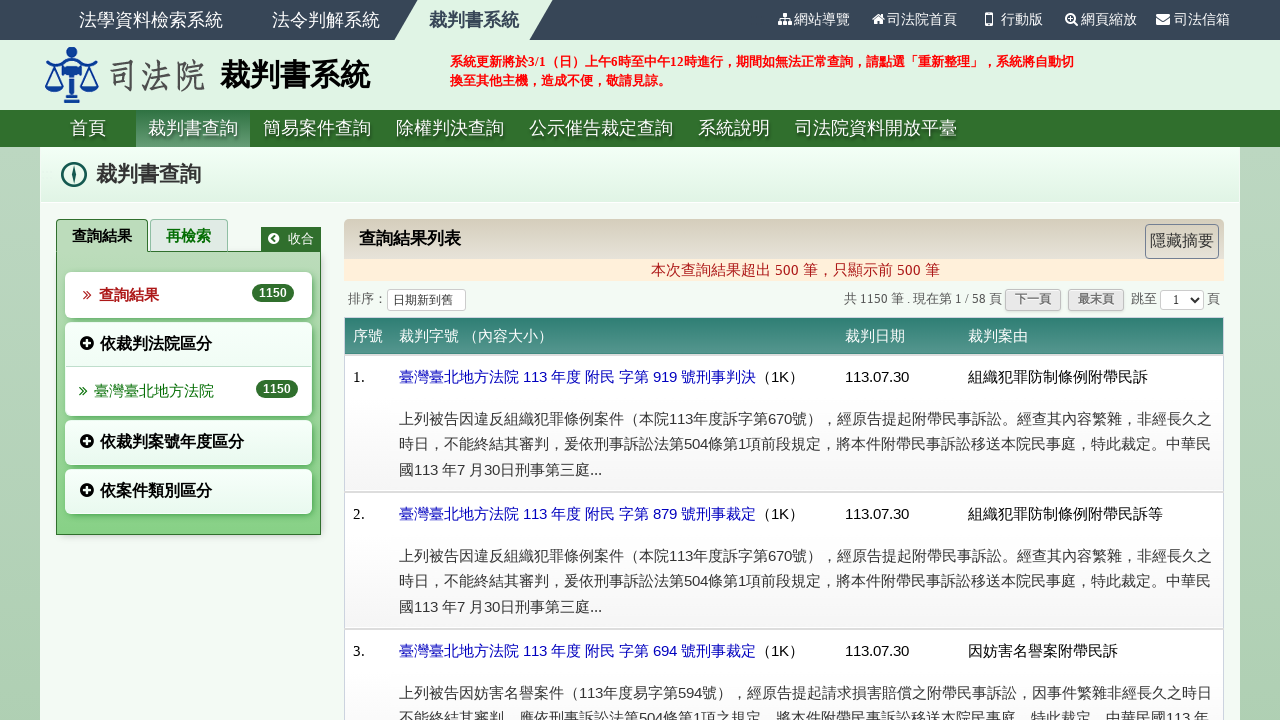

Search results iframe loaded
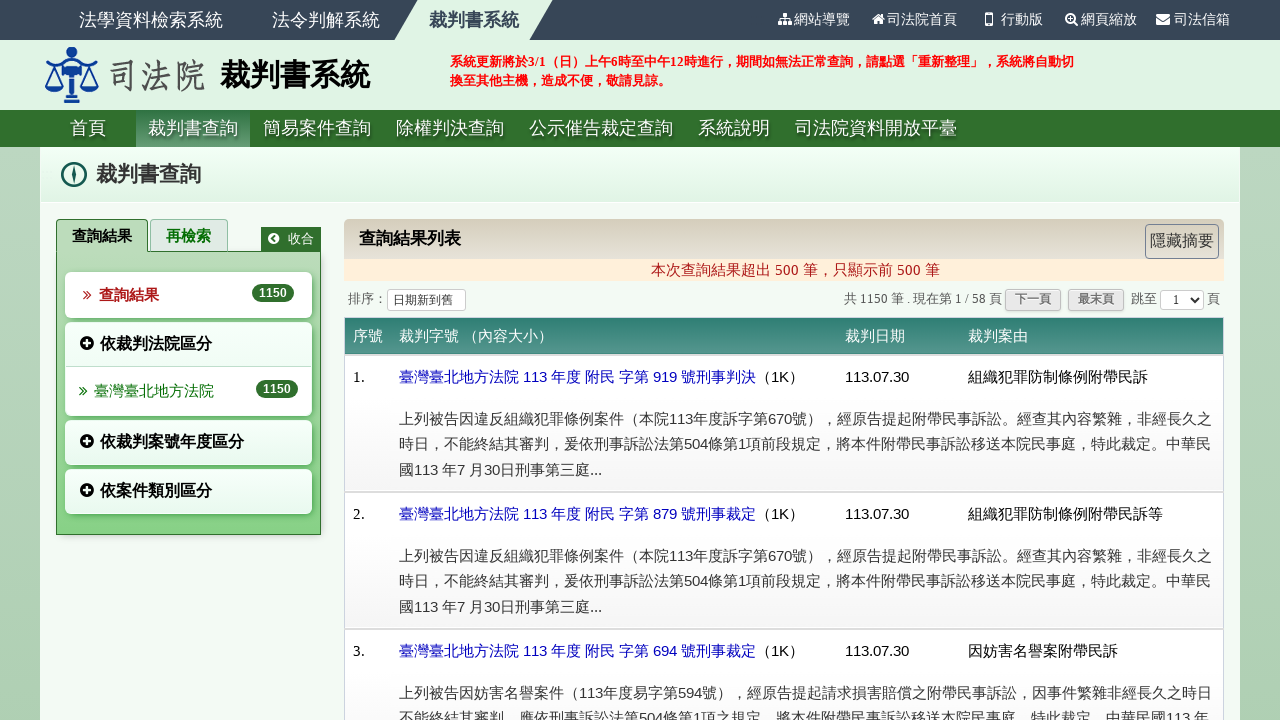

Switched to iframe-data frame
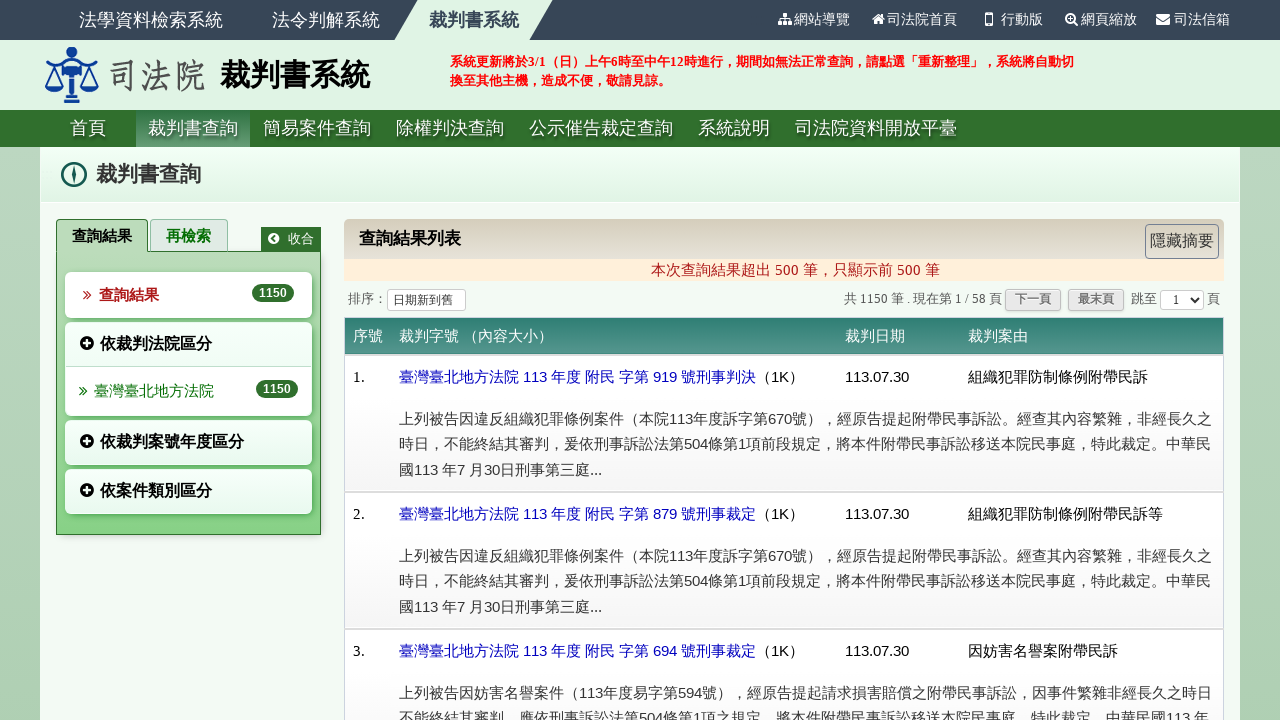

Search results titles loaded in iframe
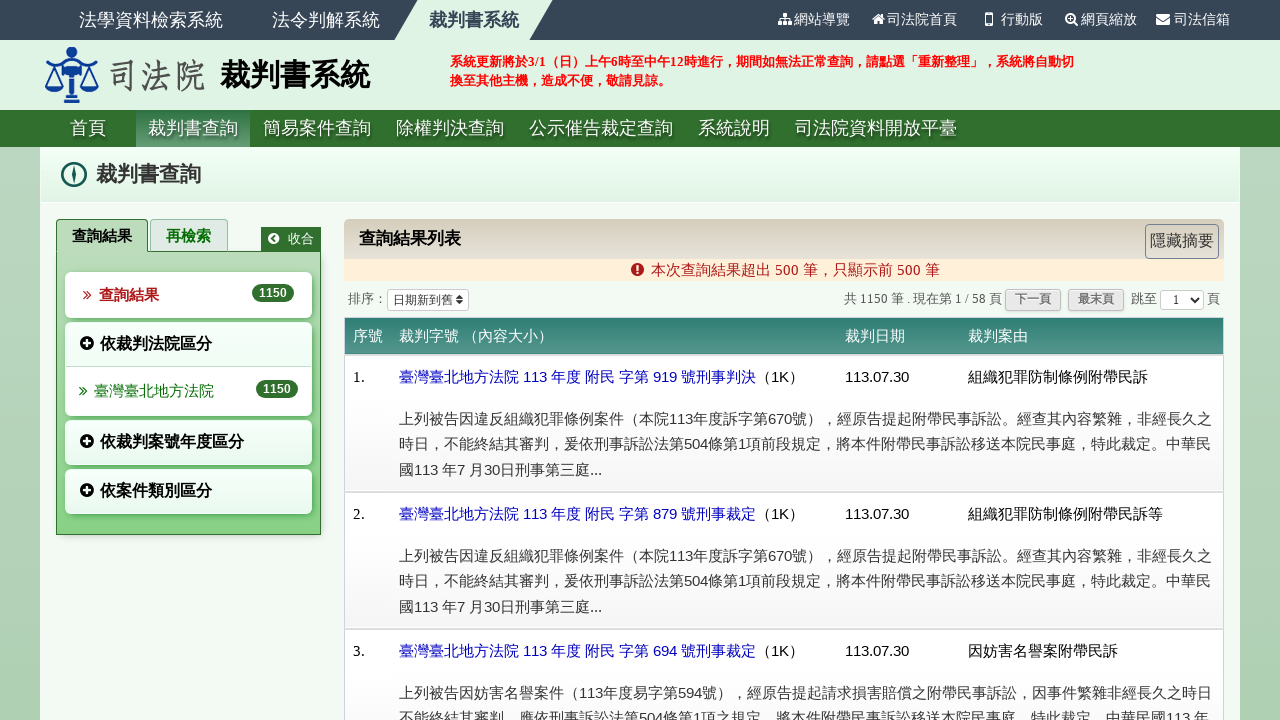

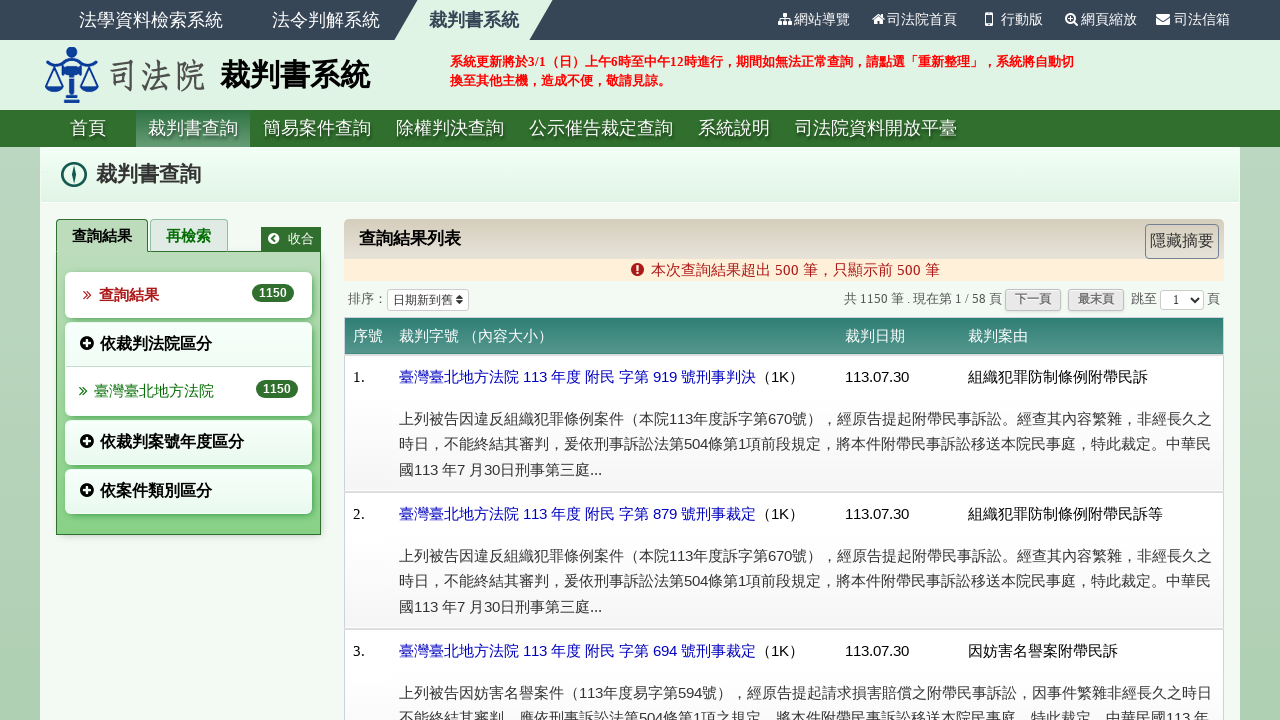